Tests e-commerce purchase flow by adding a product to cart, filling checkout information, and completing the order

Starting URL: http://practice.automationtesting.in/

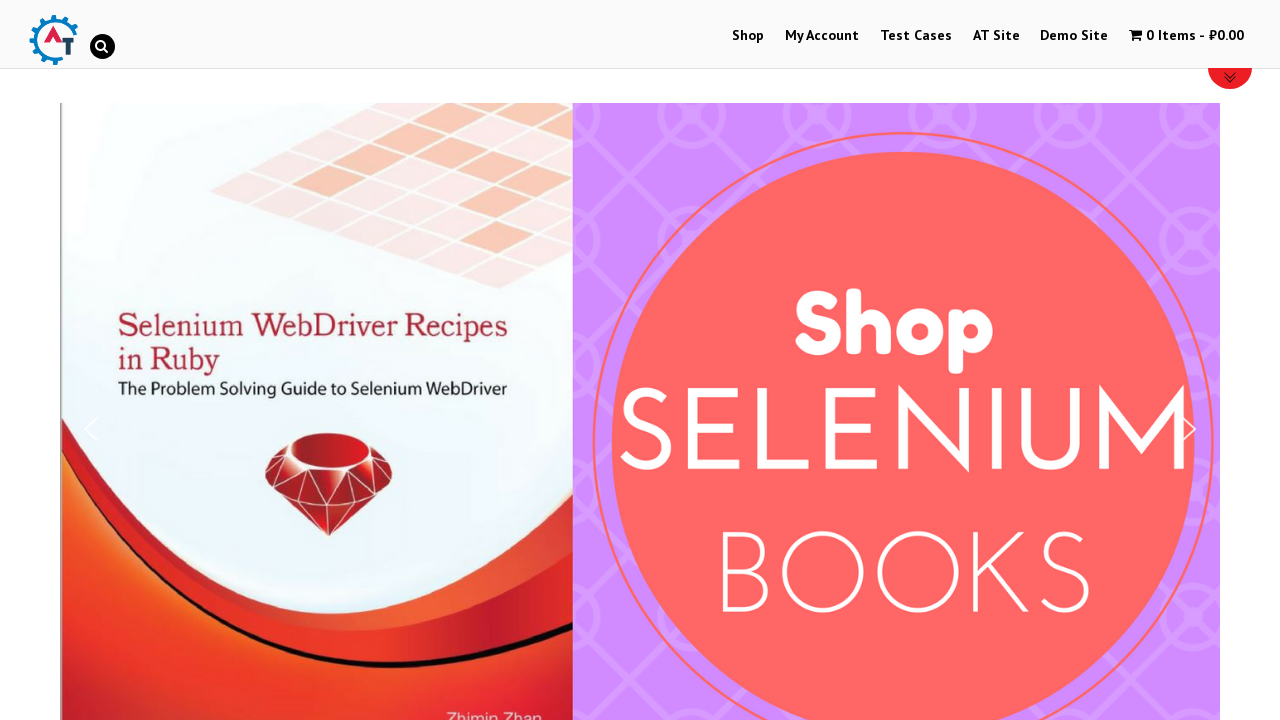

Waited for page to load
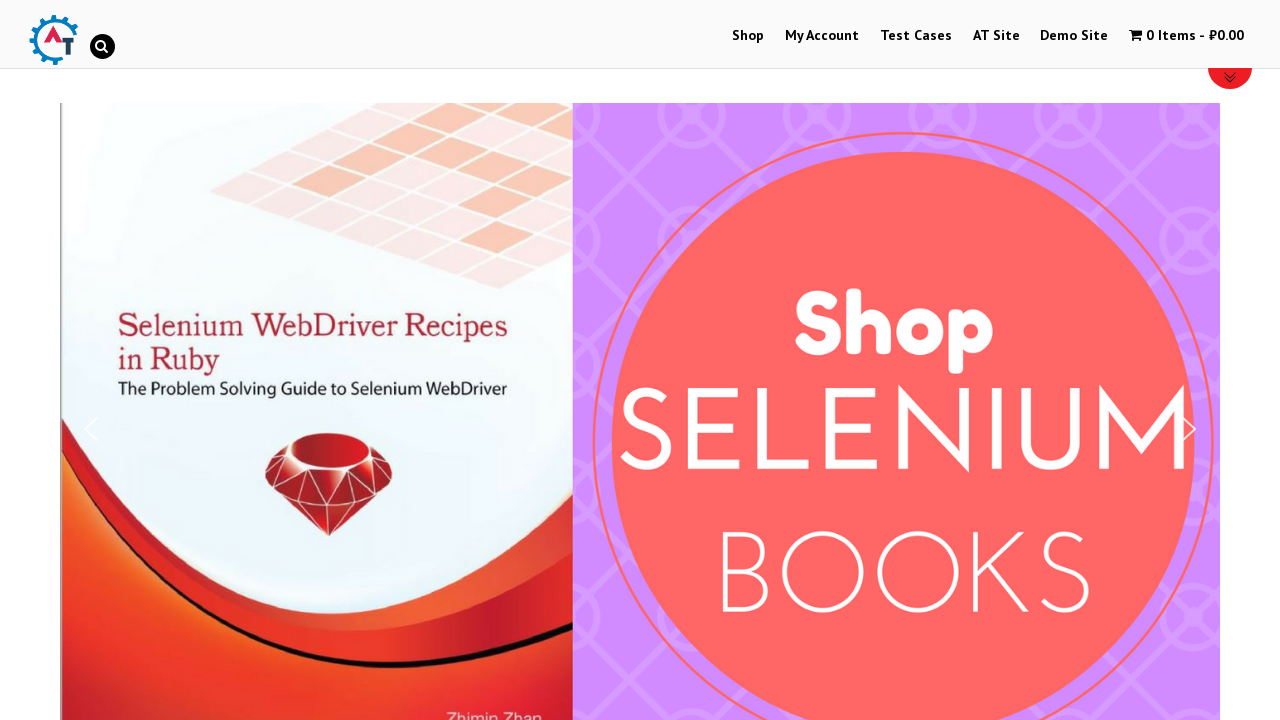

Clicked 'Add to basket' button for Selenium Ruby product at (241, 360) on a[href*='?add-to-cart=160']
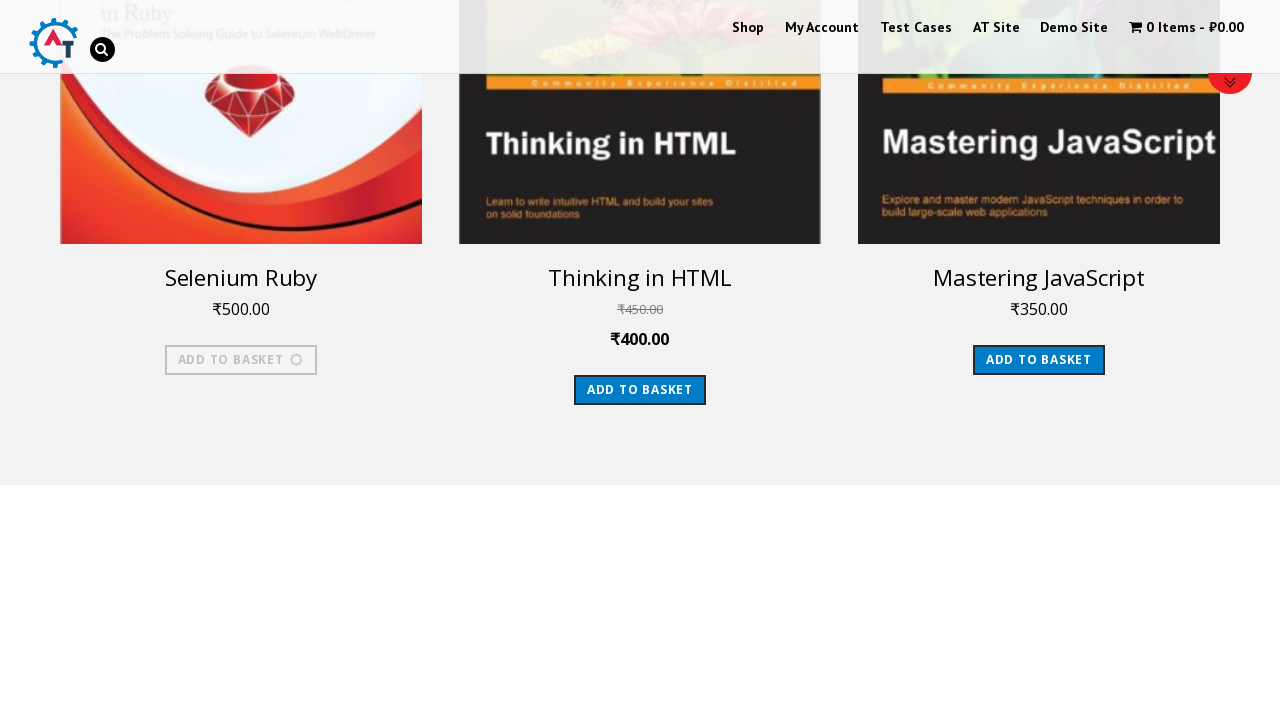

Navigated to shopping cart at (1182, 28) on a.wpmenucart-contents
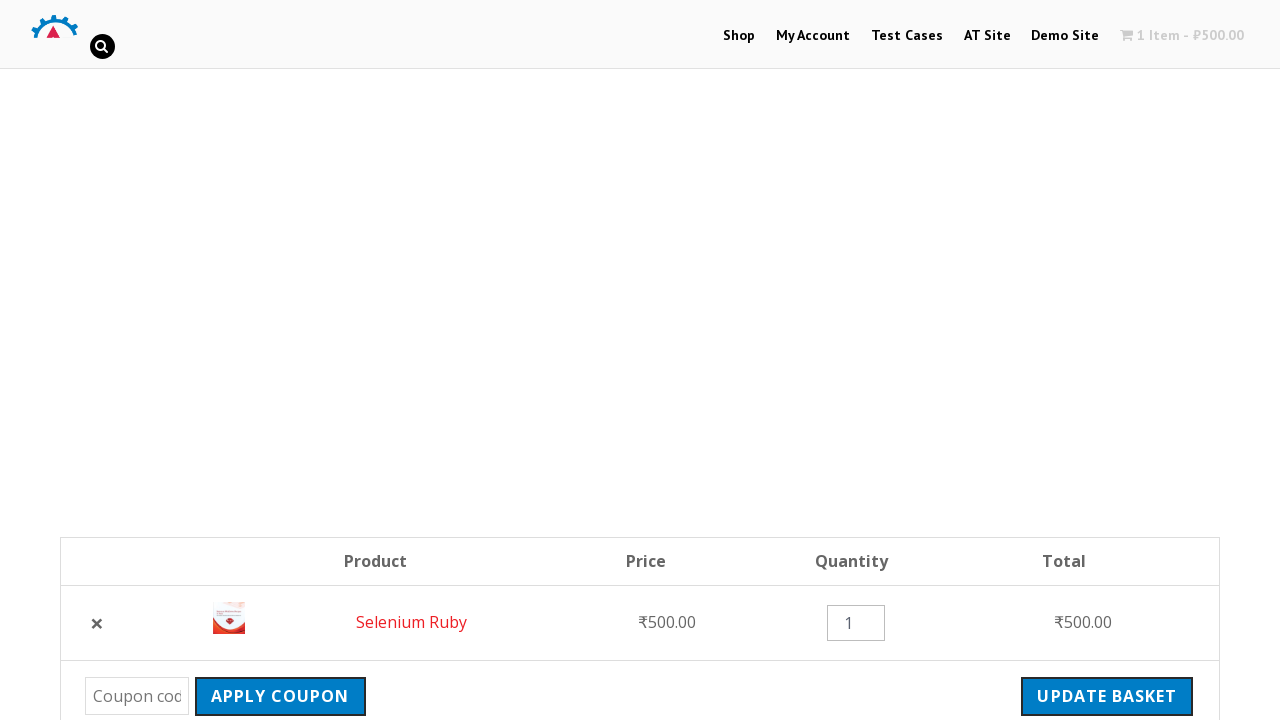

Clicked 'Proceed to Checkout' button at (1098, 360) on a:has-text('Proceed to Checkout')
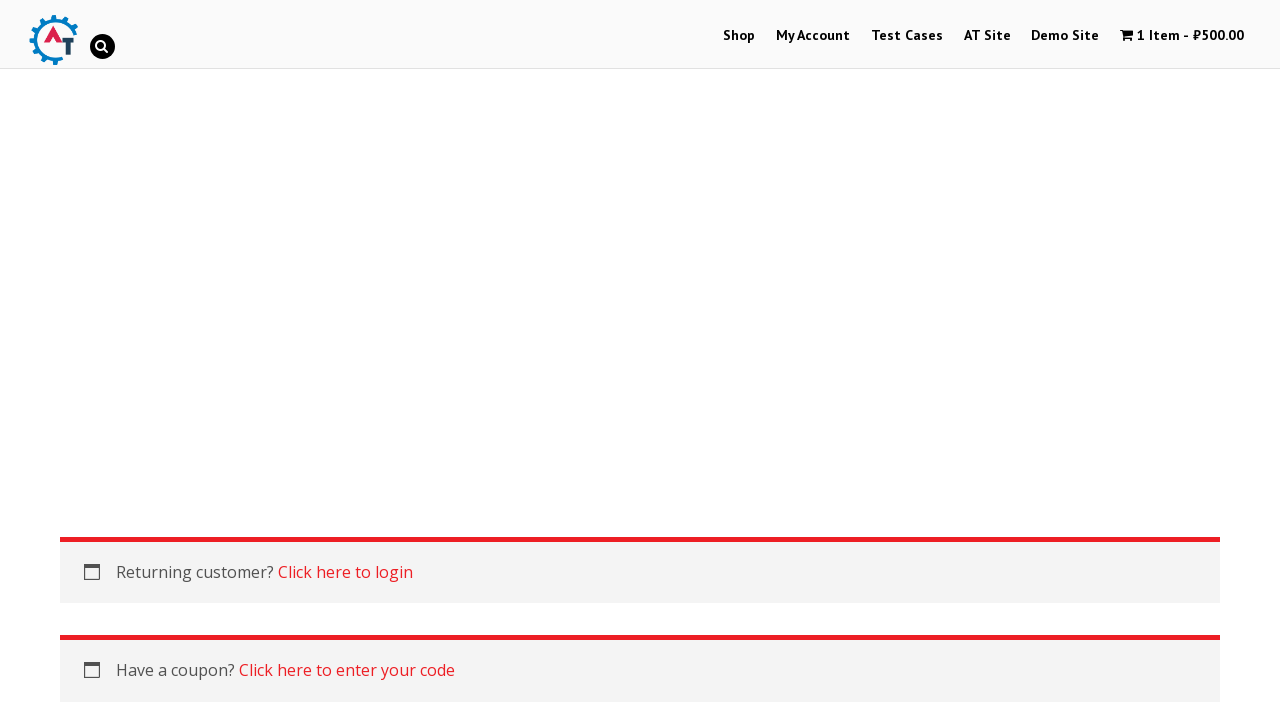

Filled billing first name with 'Thinh' on input#billing_first_name
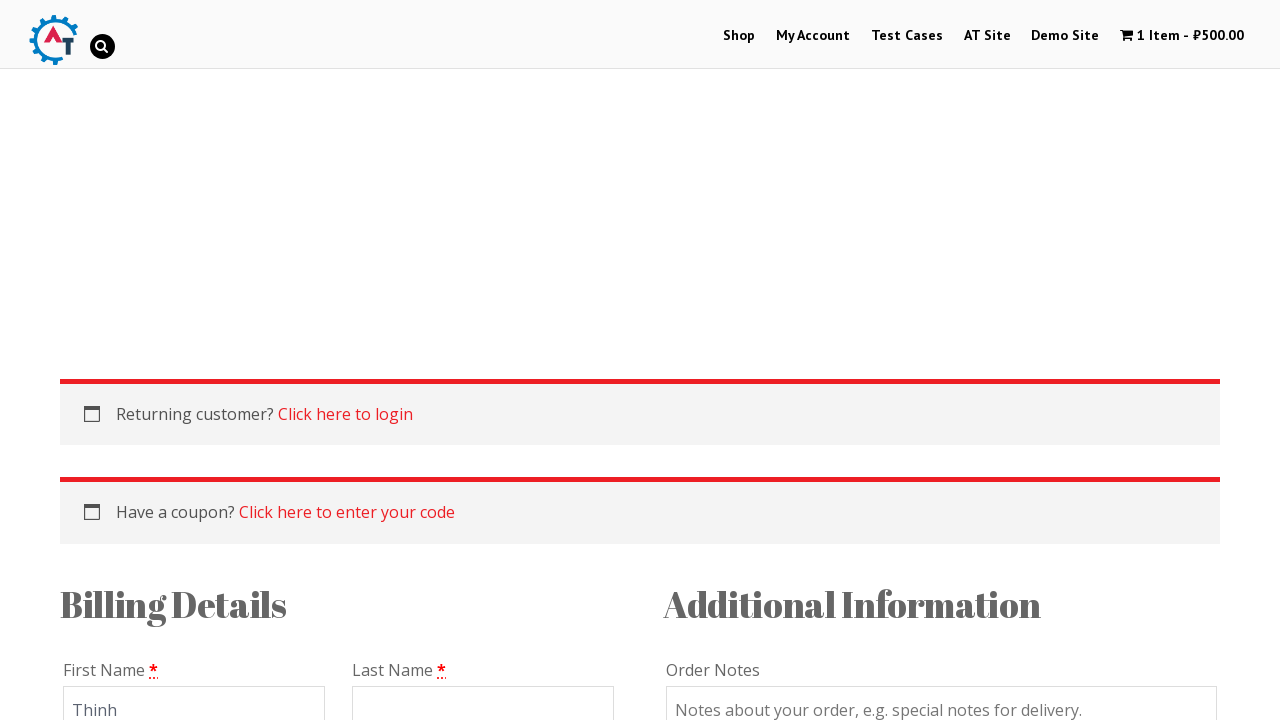

Filled billing last name with 'Nguyen' on input#billing_last_name
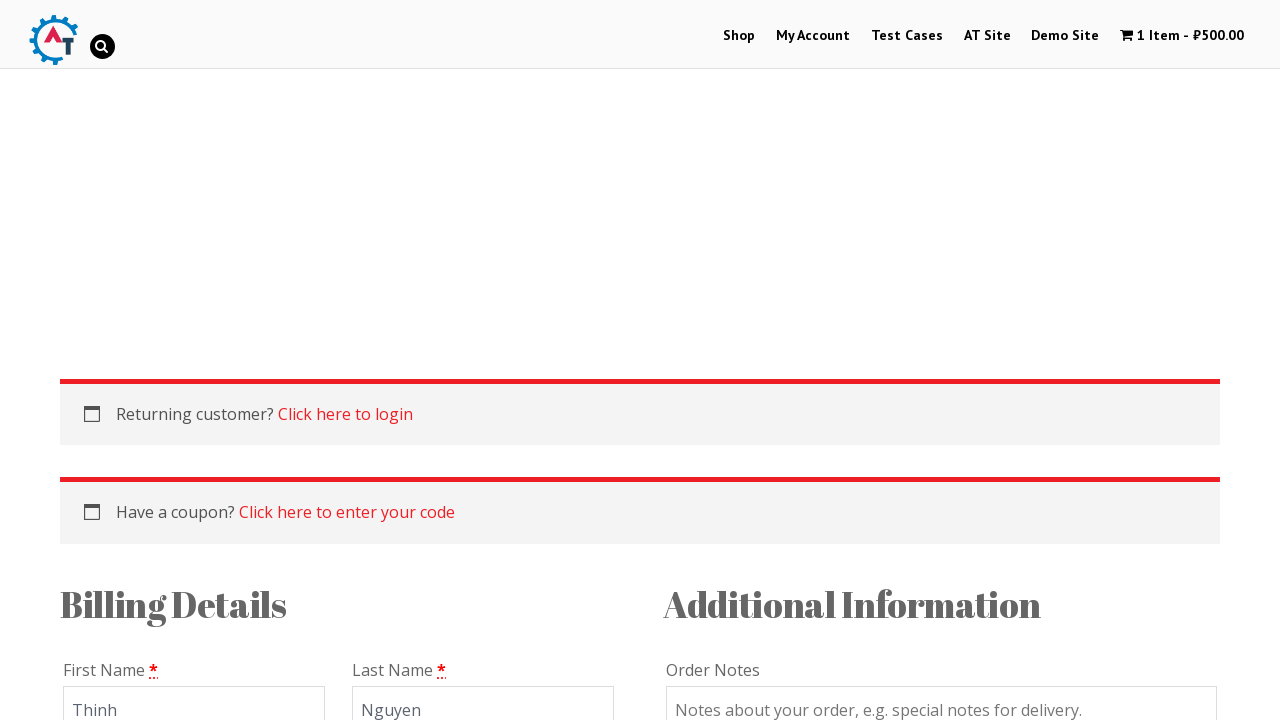

Filled company name with 'AMKNOW' on input#billing_company
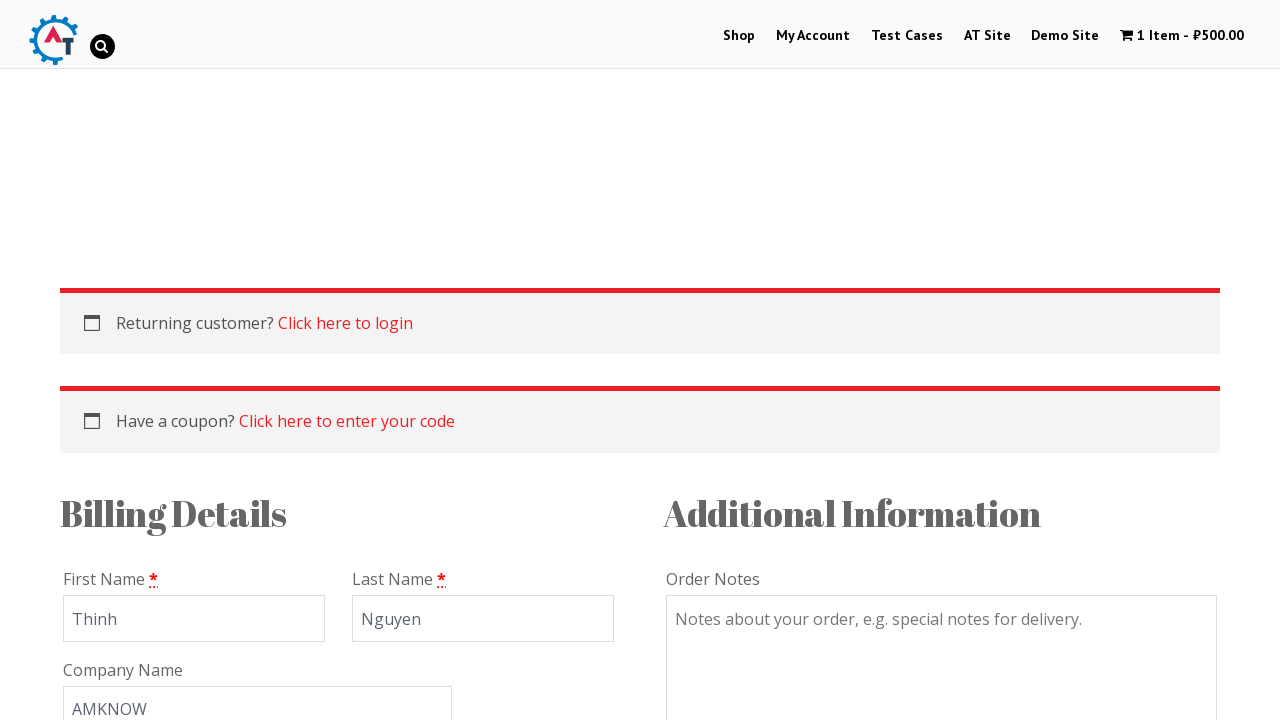

Filled email with 'am@know.com' on input#billing_email
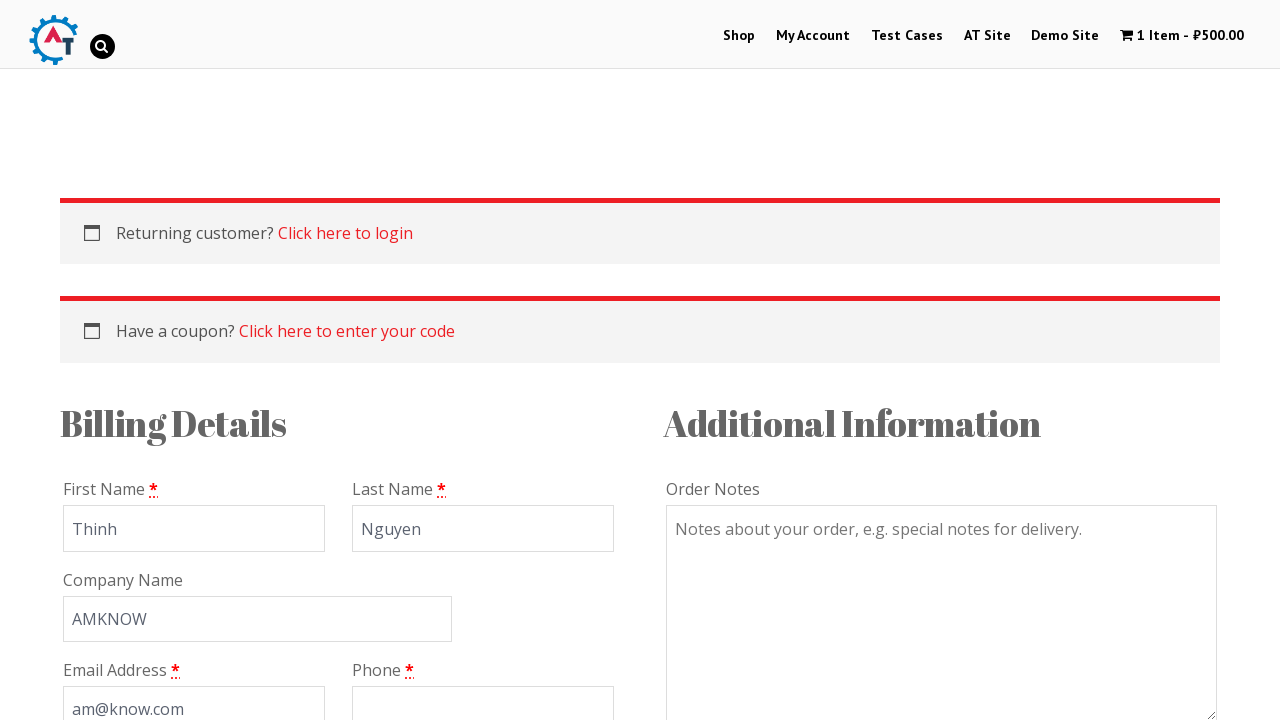

Filled phone number with '0999999999' on input#billing_phone
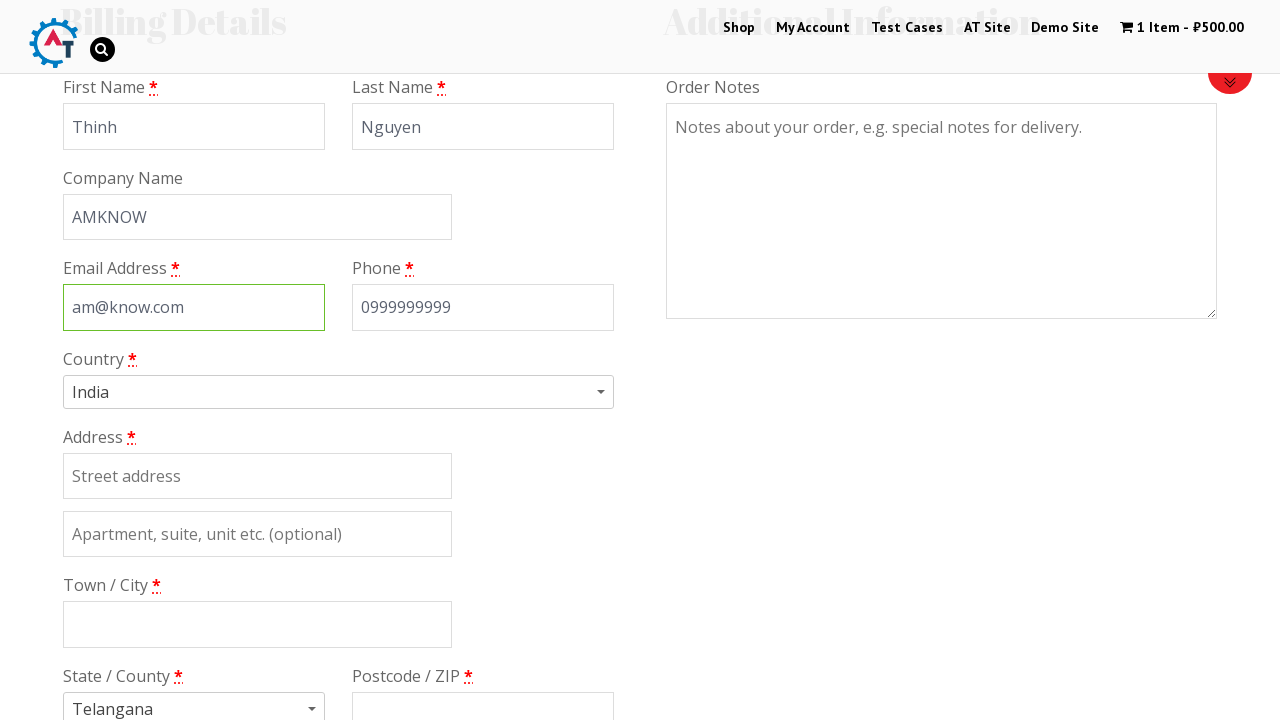

Clicked country dropdown to select billing country at (338, 392) on div#s2id_billing_country
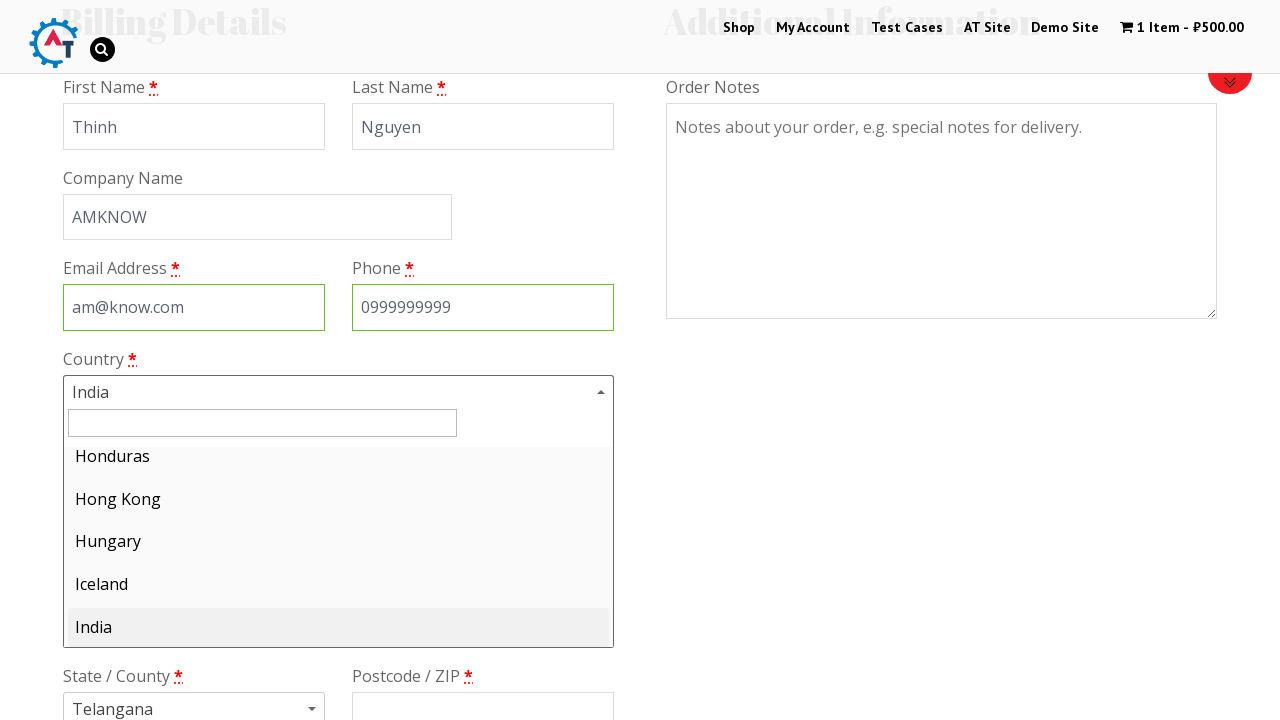

Typed 'Vietnam' in country search field on input#s2id_autogen1_search
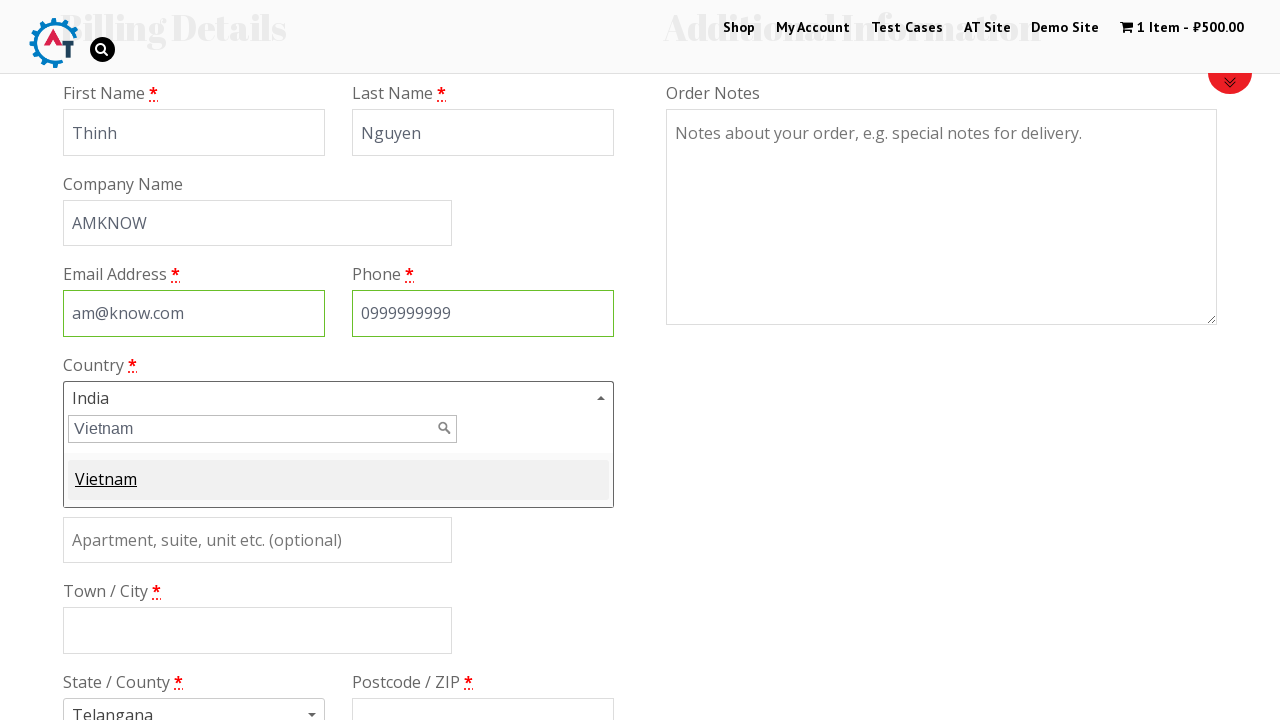

Pressed Enter to select Vietnam as country on input#s2id_autogen1_search
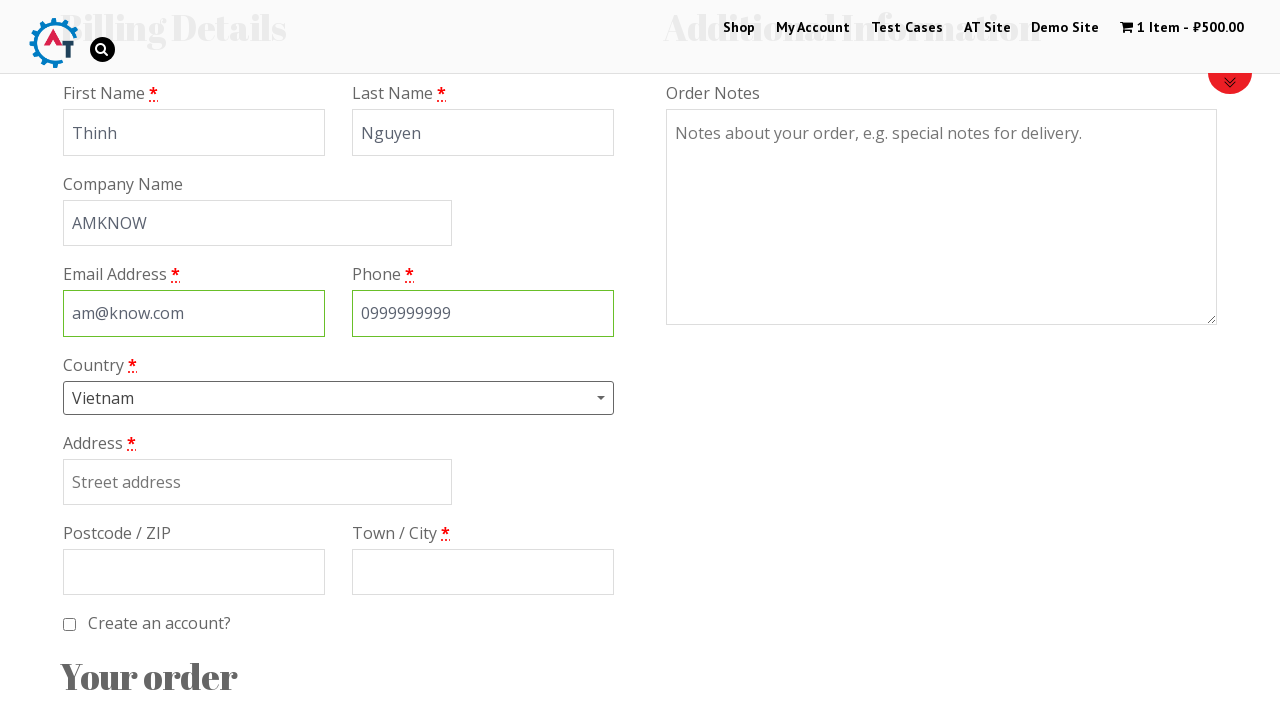

Filled billing address with 'Nguyen Van Linh' on input#billing_address_1
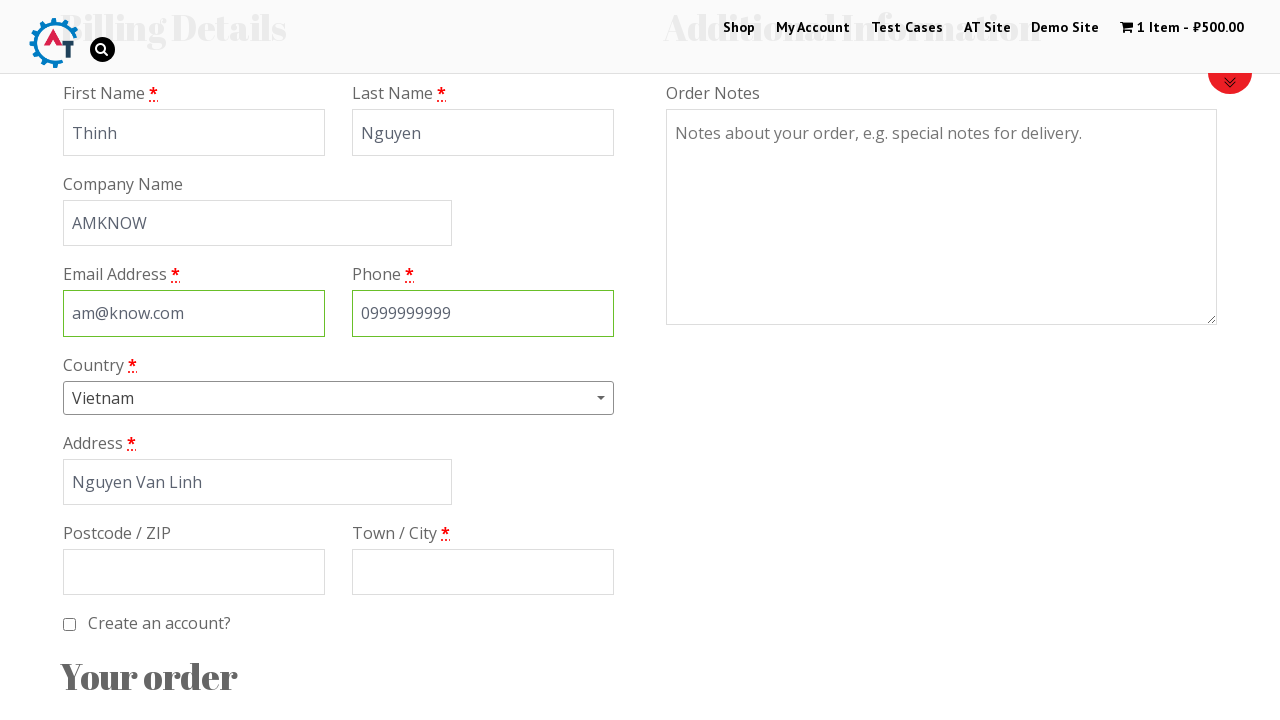

Filled postal code with '70000' on input#billing_postcode
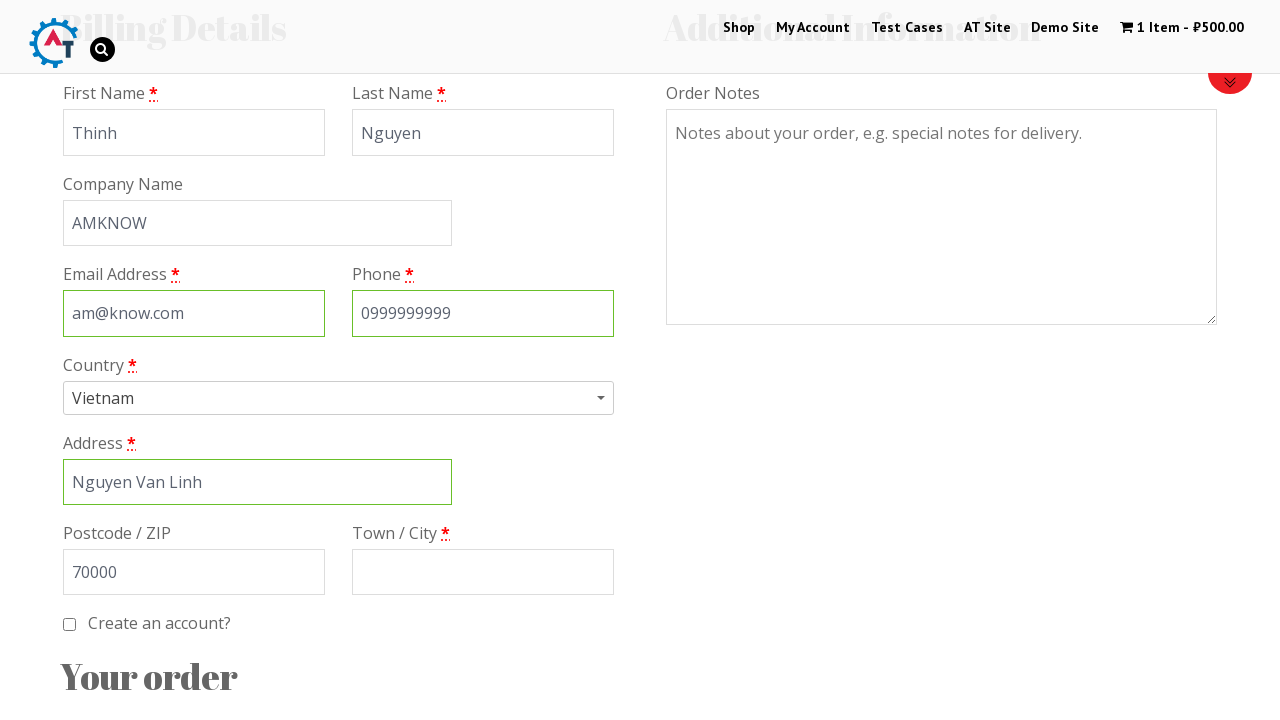

Filled city with 'Ho Chi Minh' on input#billing_city
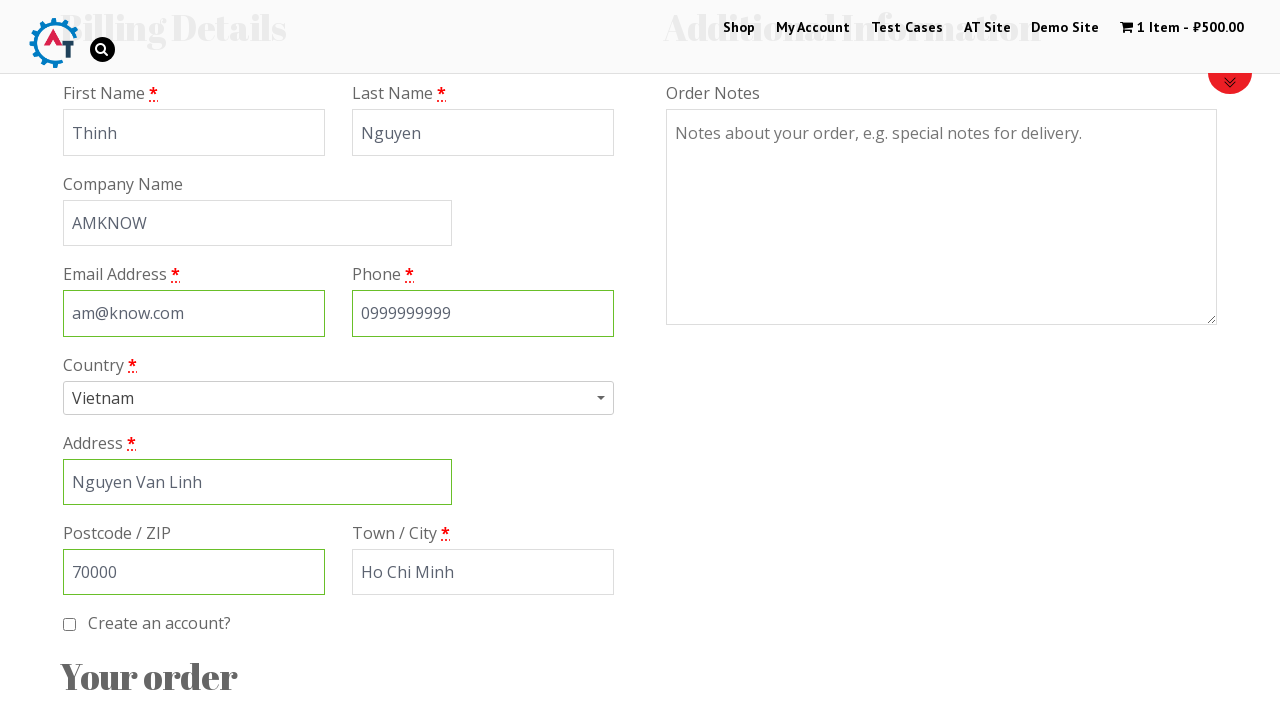

Clicked 'Place Order' button using JavaScript
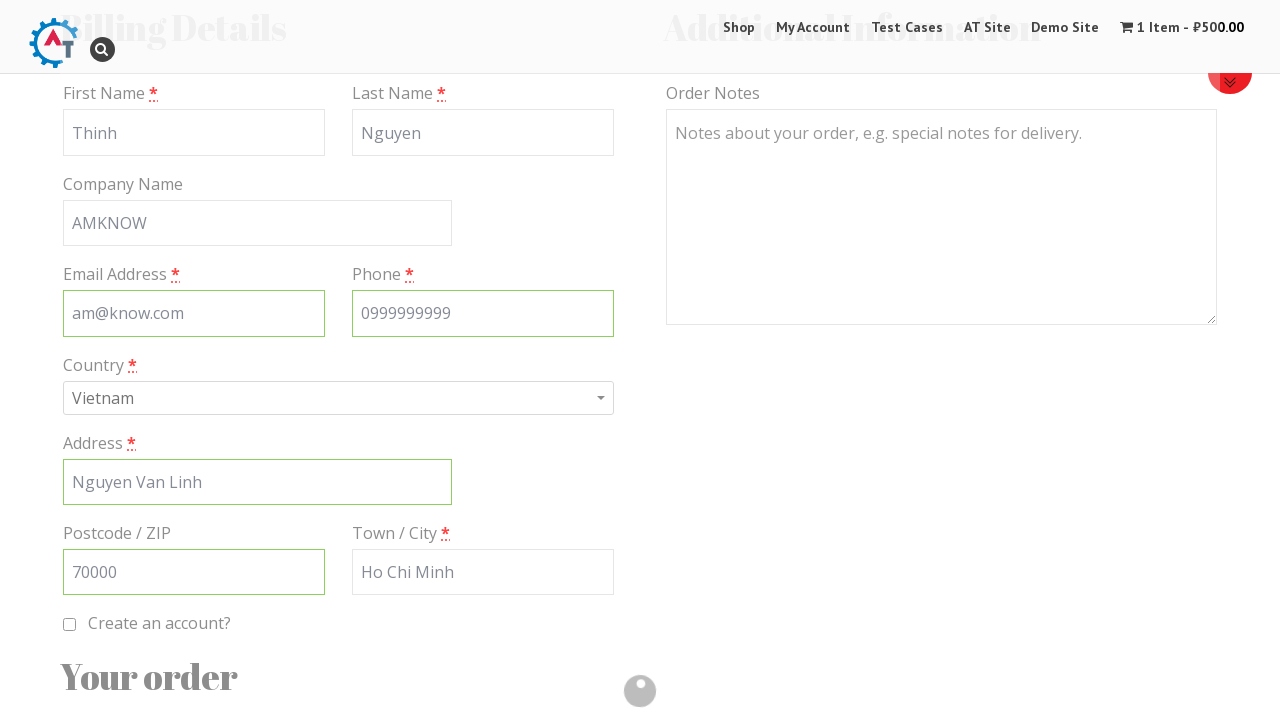

Waited for order processing to complete
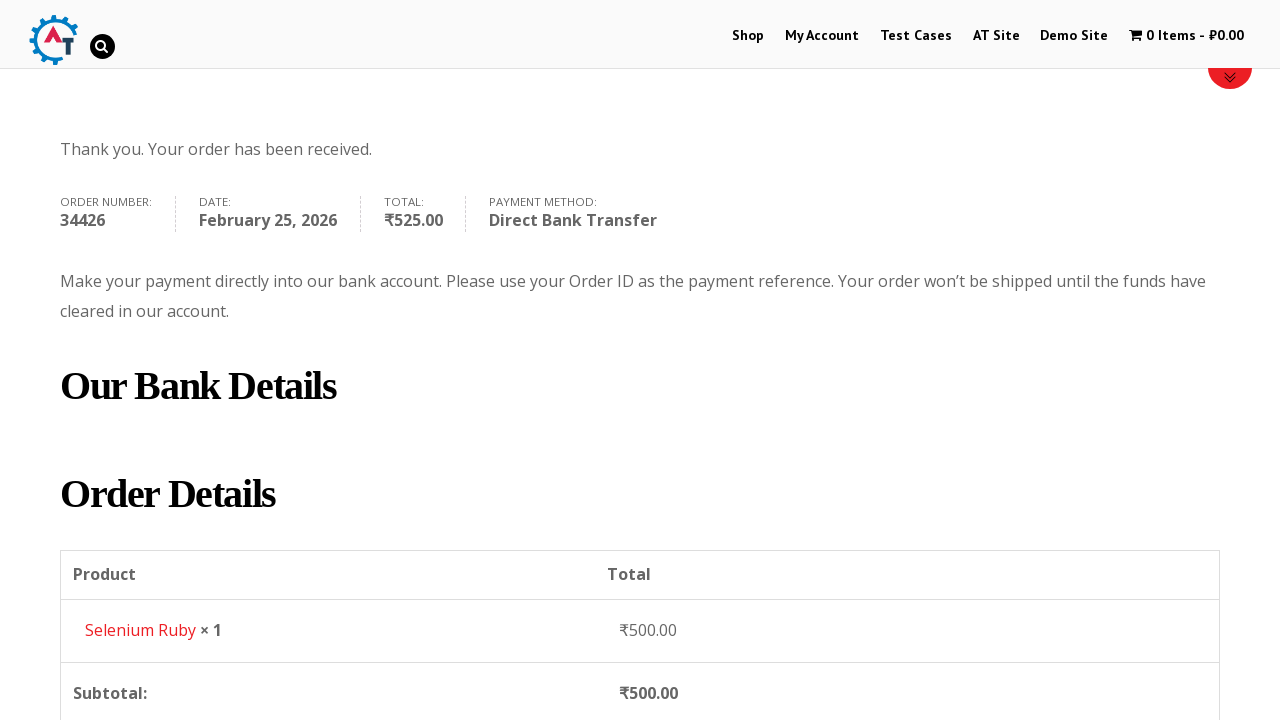

Order confirmation message appeared on thank you page
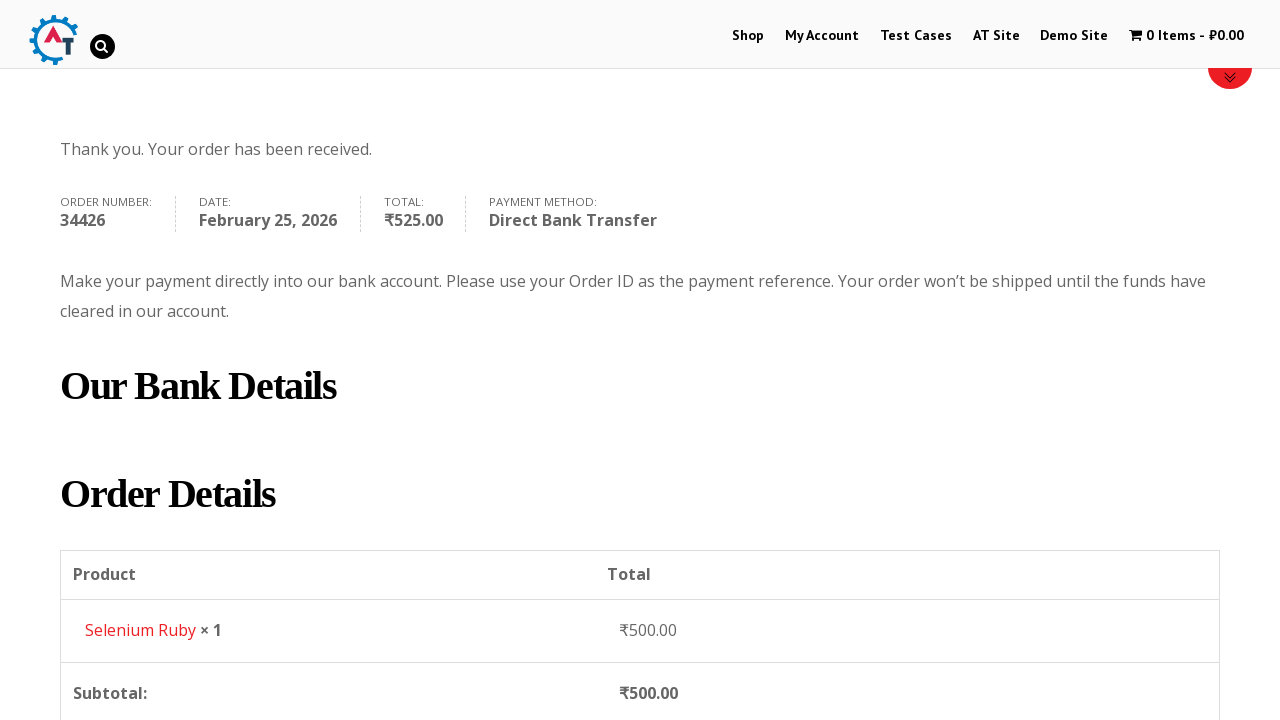

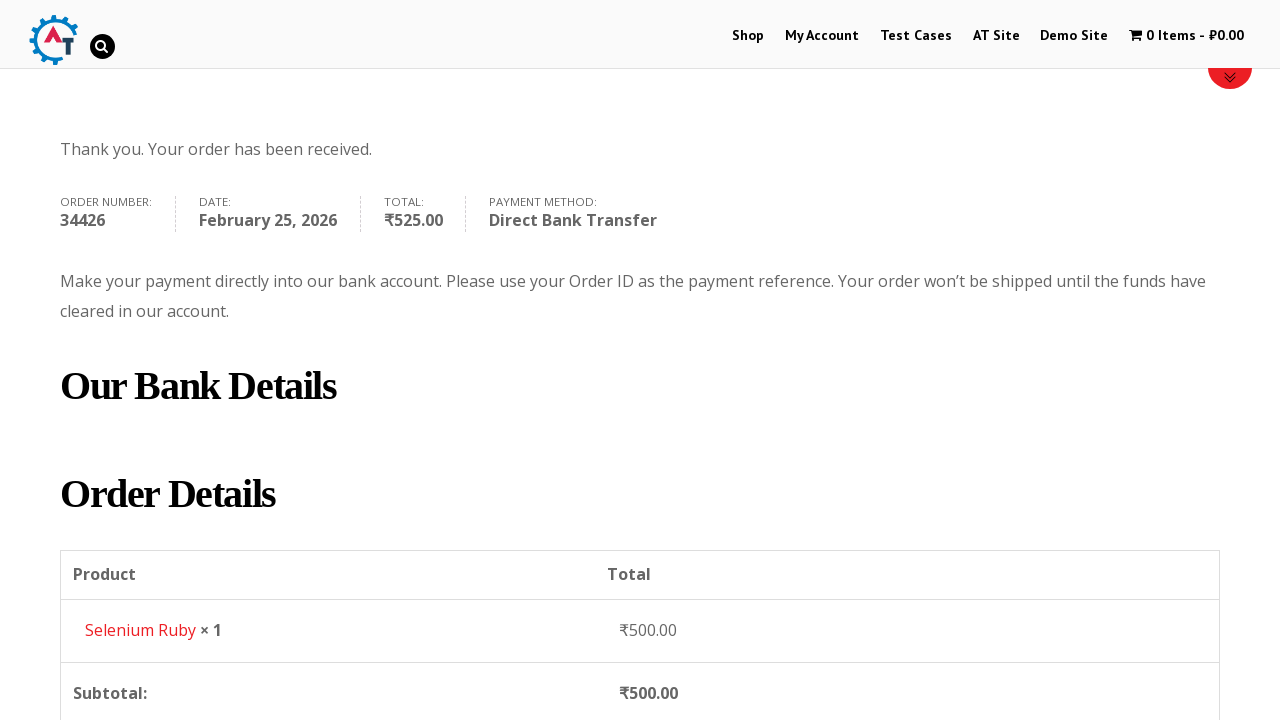